Tests the signup form submission by filling in first name, last name, email, password and clicking submit

Starting URL: https://thinking-tester-contact-list.herokuapp.com/

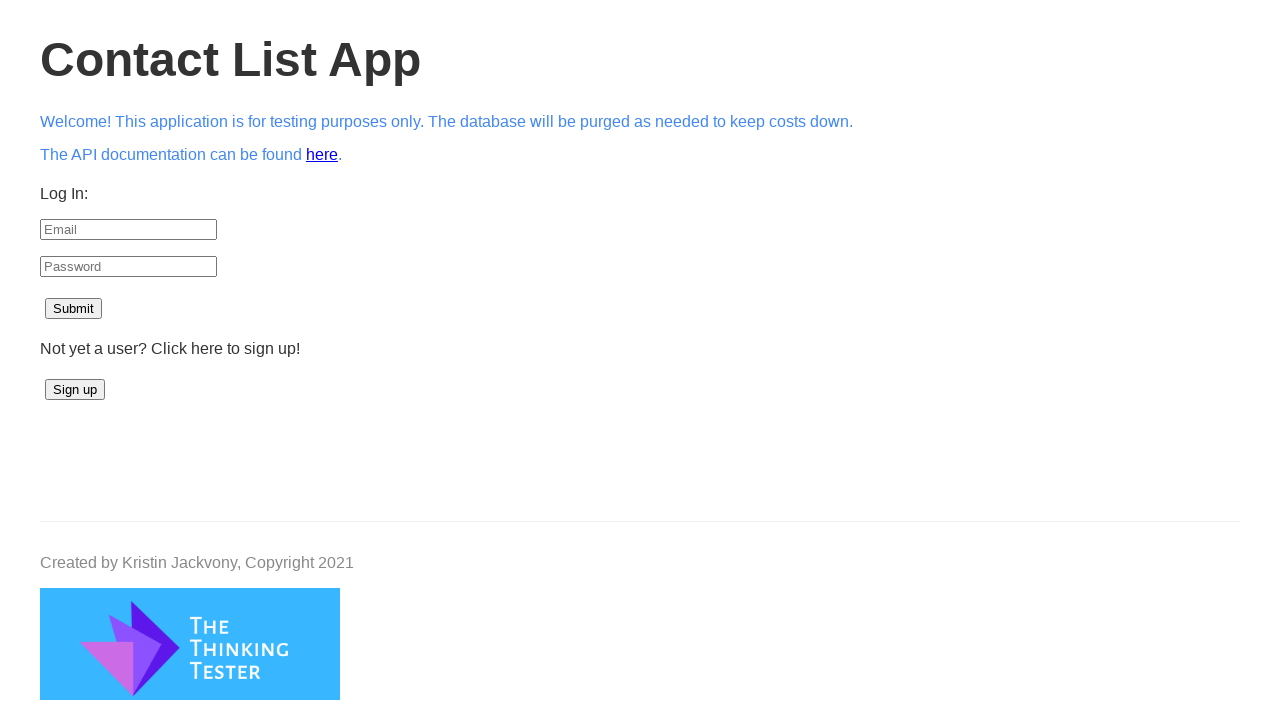

Clicked Signup button to navigate to signup form at (75, 390) on #signup
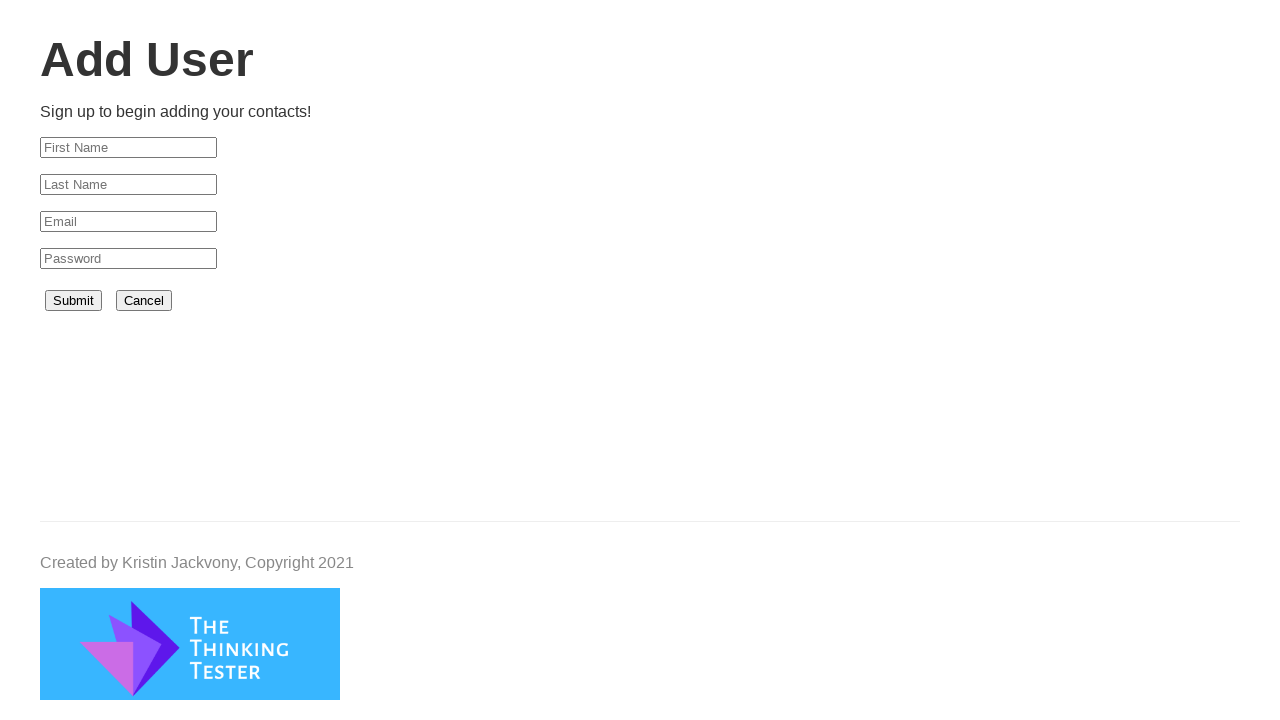

Filled first name field with 'Rushabh' on #firstName
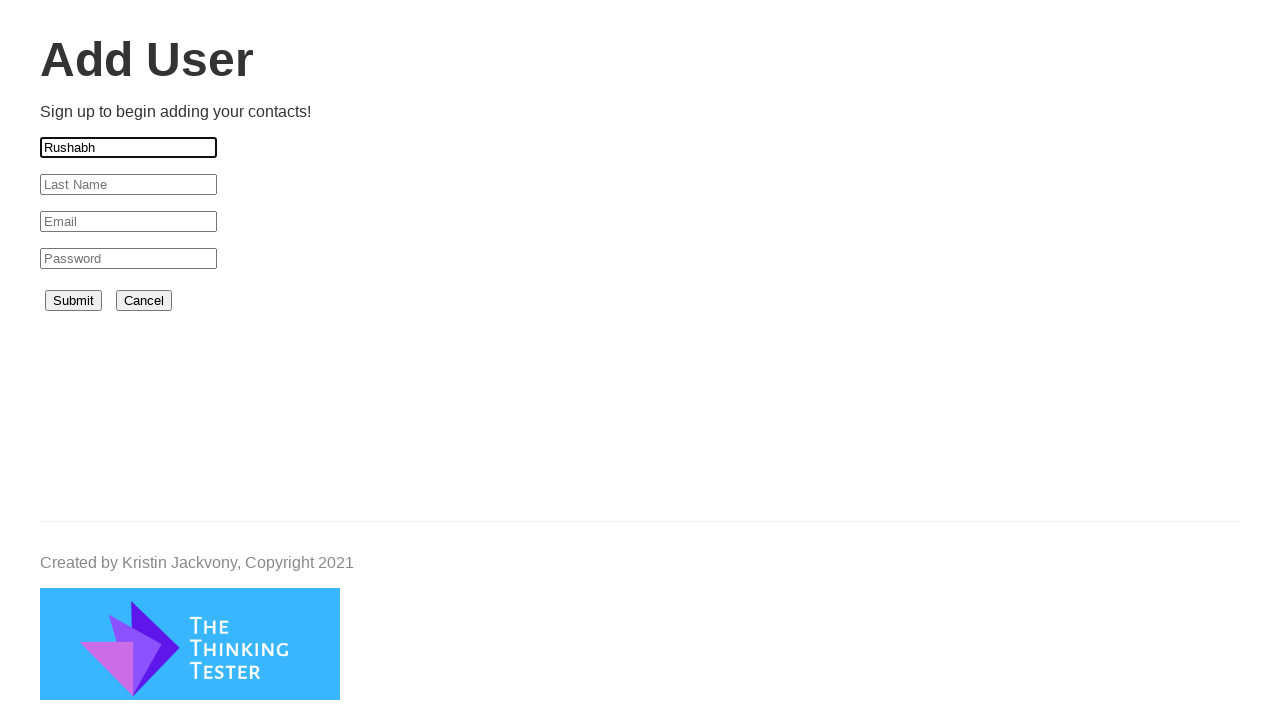

Filled last name field with 'More' on #lastName
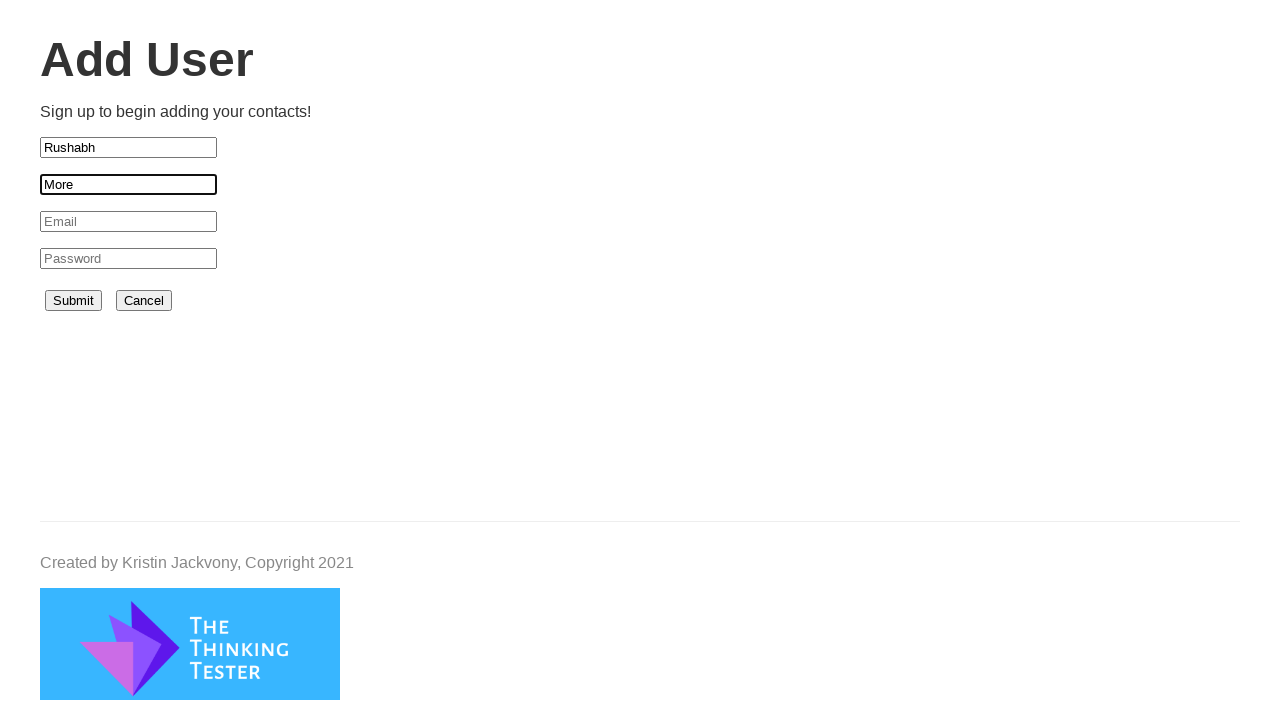

Filled email field with 'testuser837@example.com' on #email
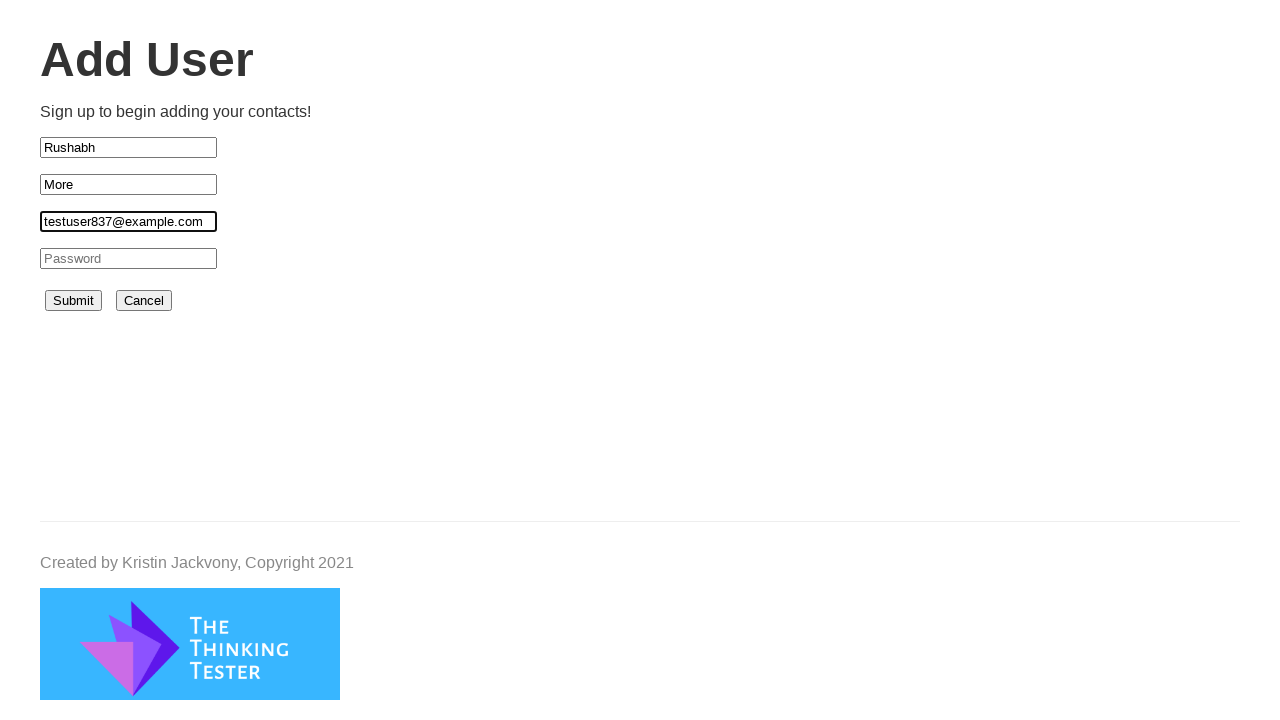

Filled password field with 'TestPass#2024' on #password
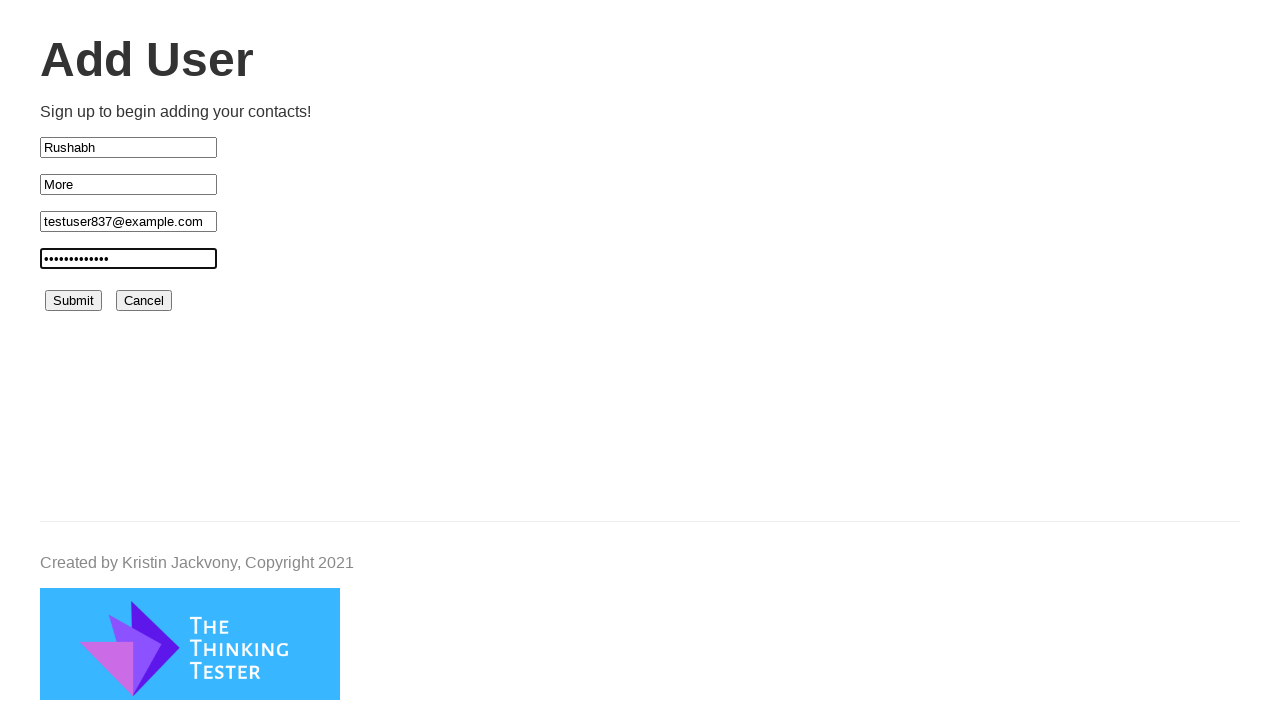

Clicked submit button to submit signup form at (74, 301) on #submit
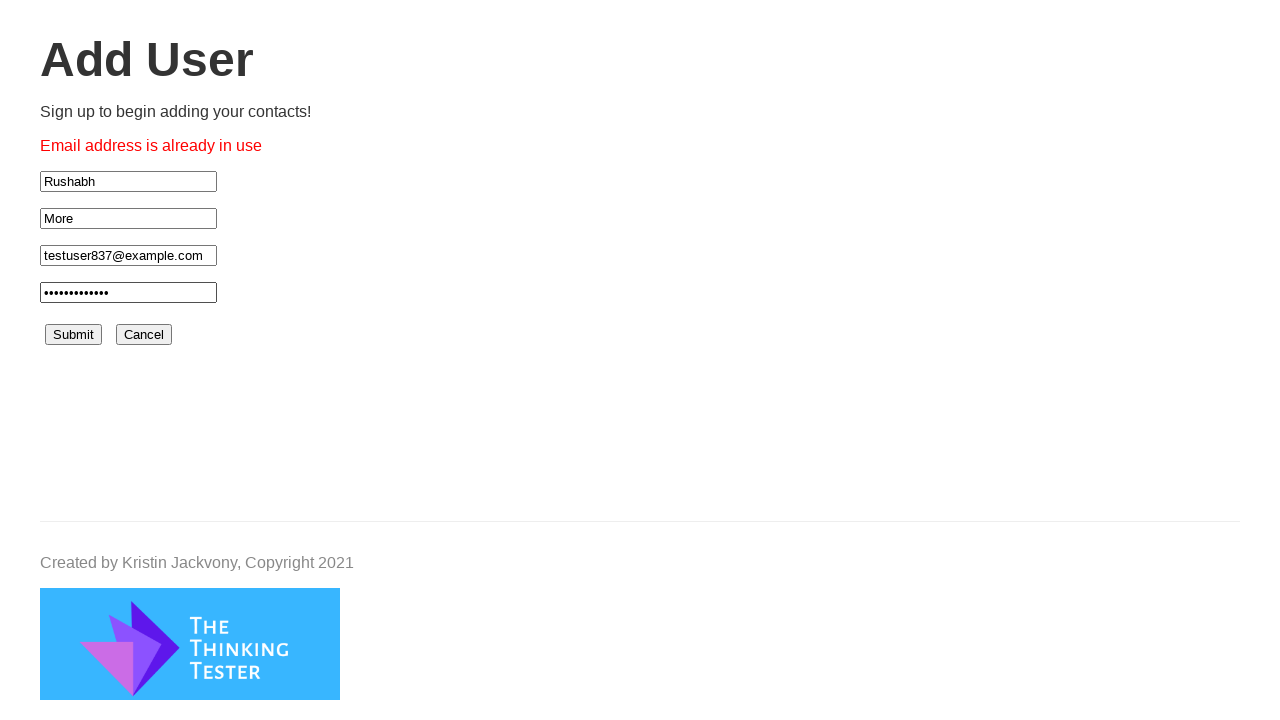

Waited 1000ms for navigation or response
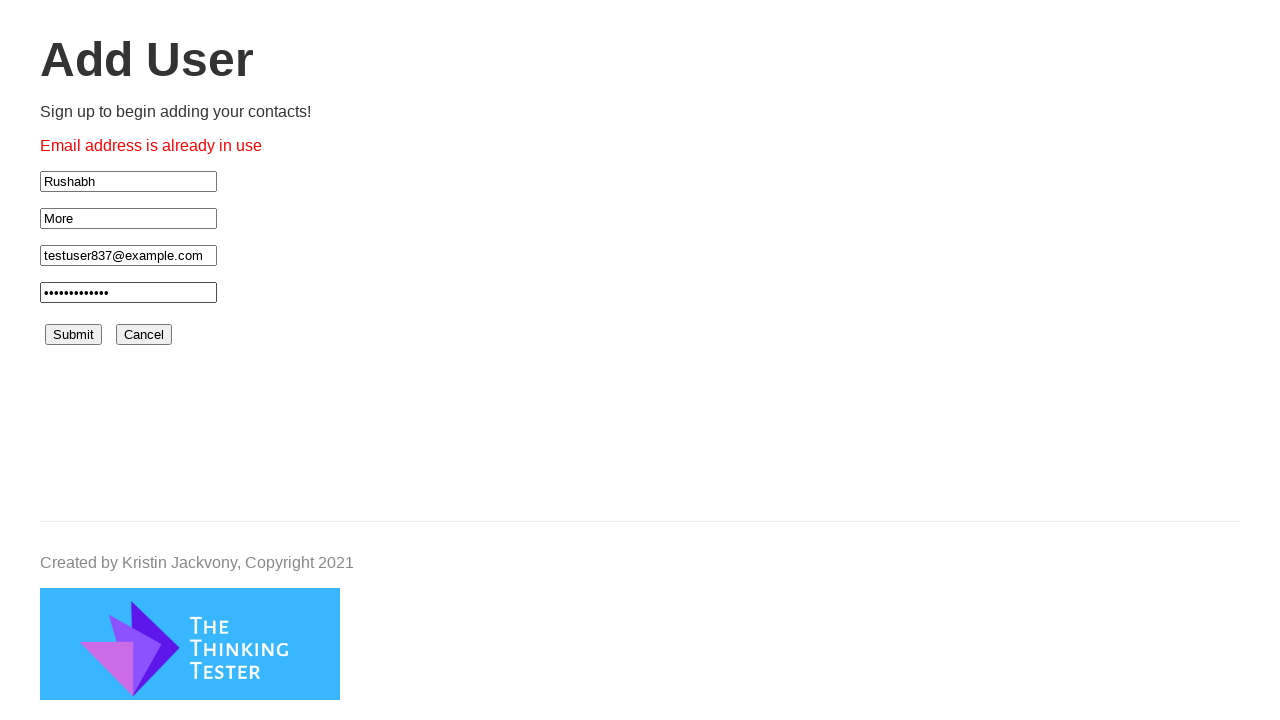

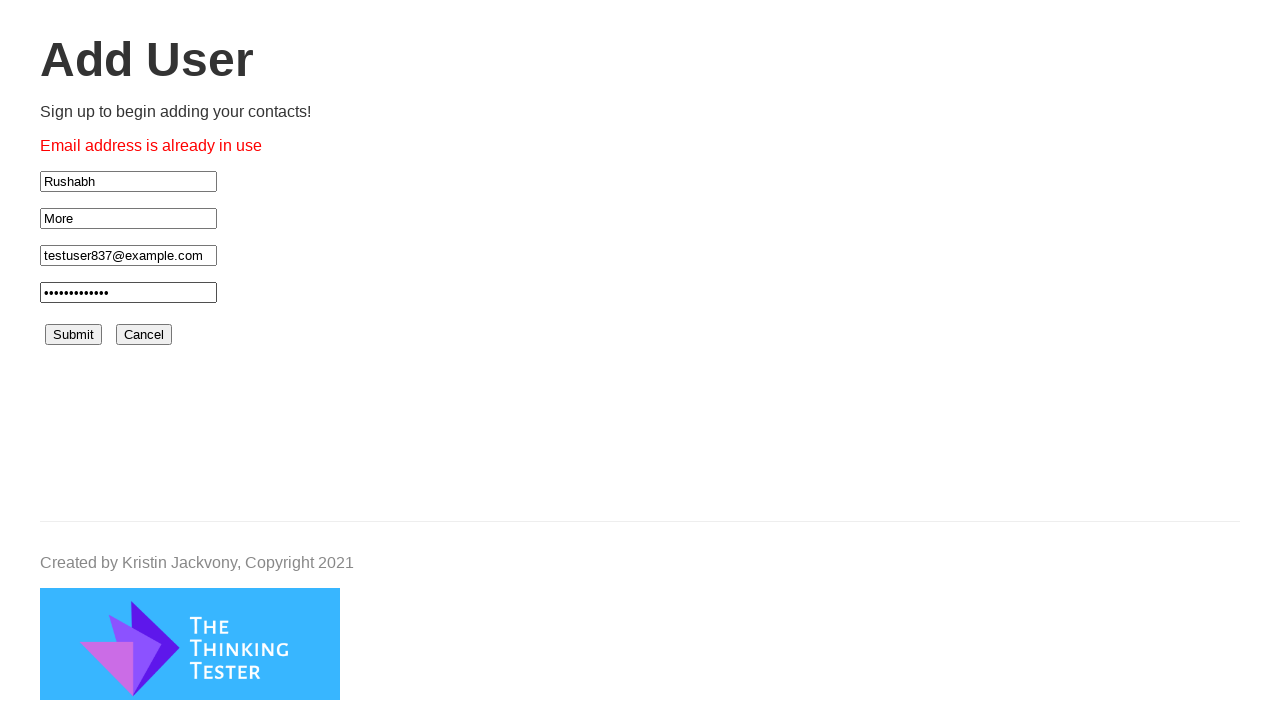